Tests an e-commerce flow by adding specific vegetable/fruit items to cart, proceeding to checkout, and applying a promo code

Starting URL: https://rahulshettyacademy.com/seleniumPractise/#/

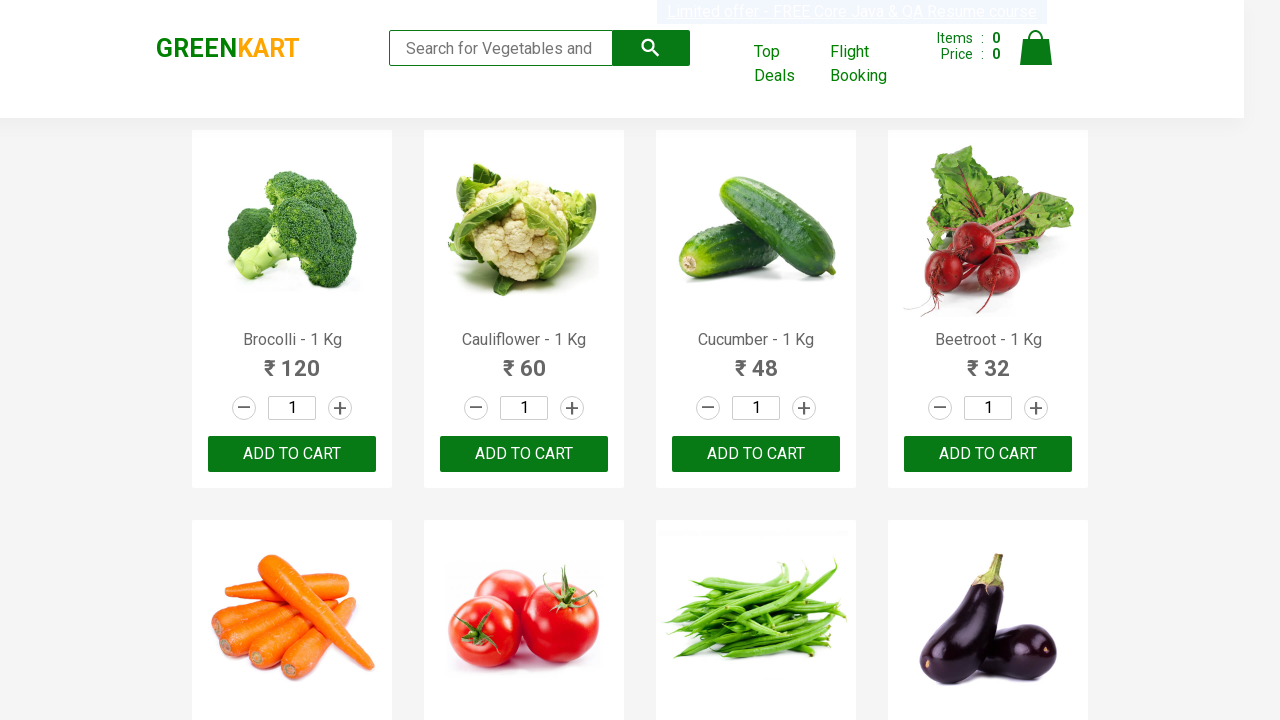

Waited for product names to load on the page
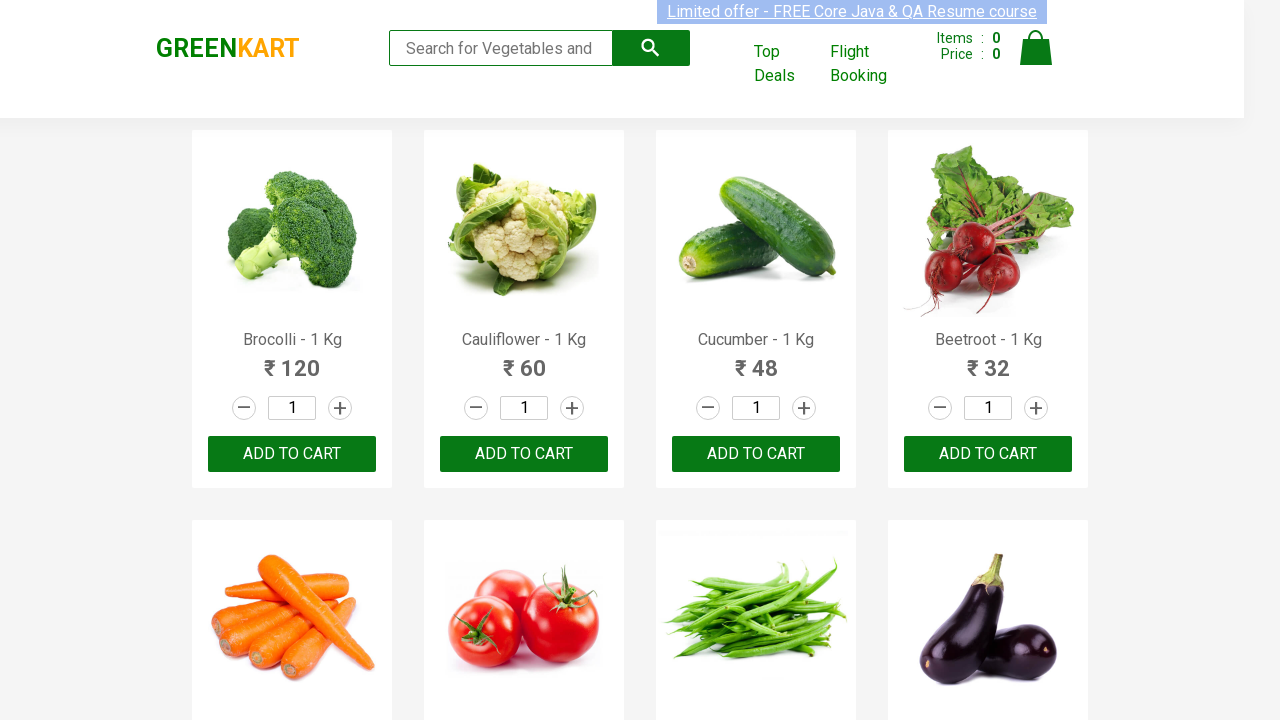

Located all product name elements on the page
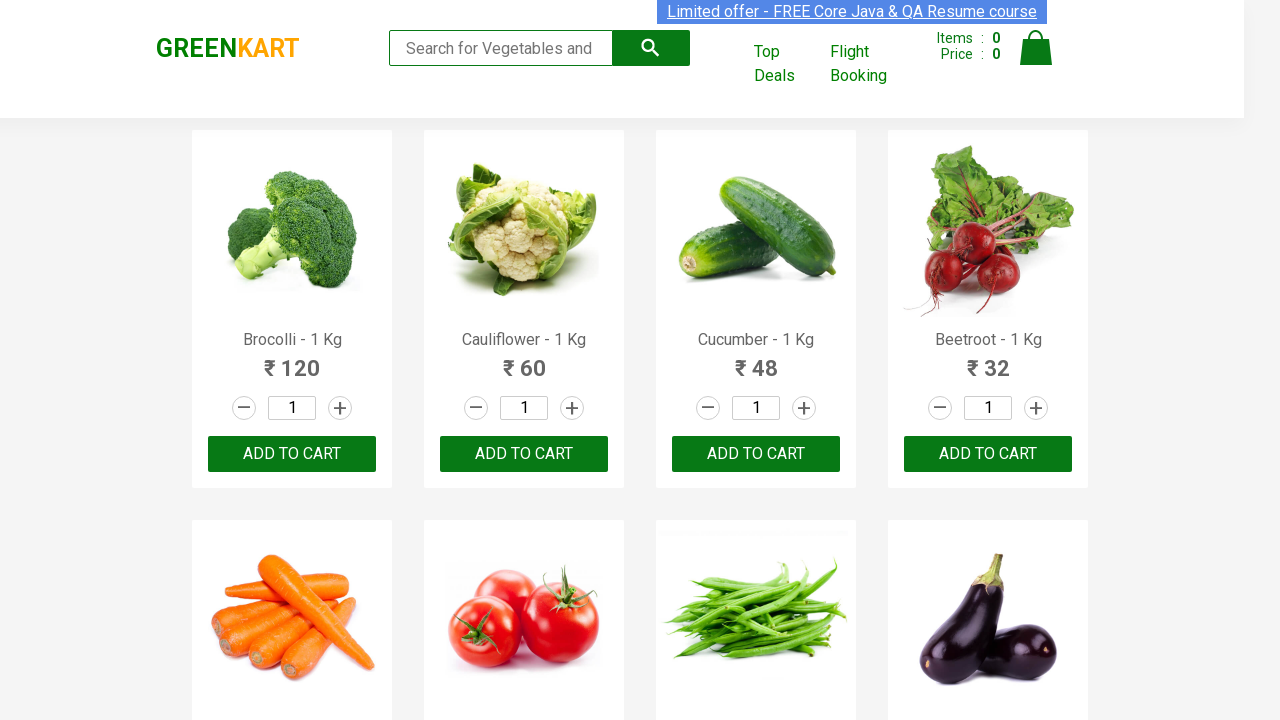

Located all 'Add to Cart' buttons for products
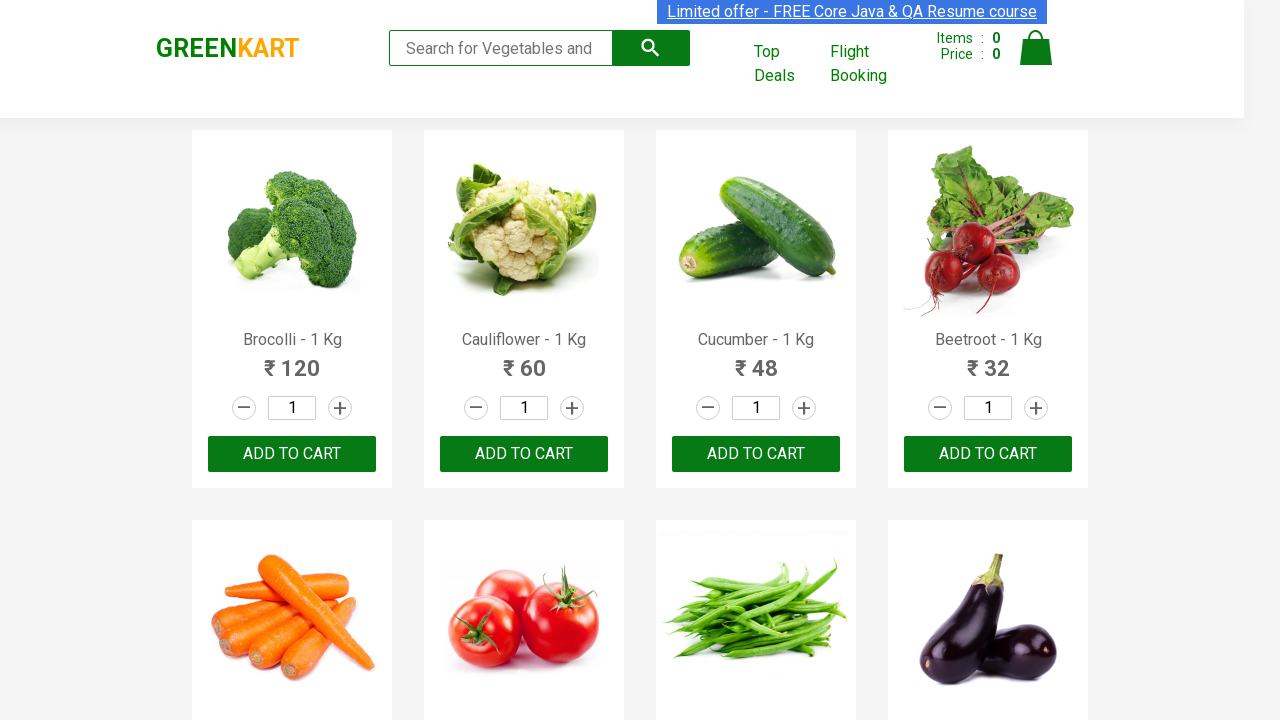

Added 'Brocolli' to cart at (292, 454) on div.product-action button >> nth=0
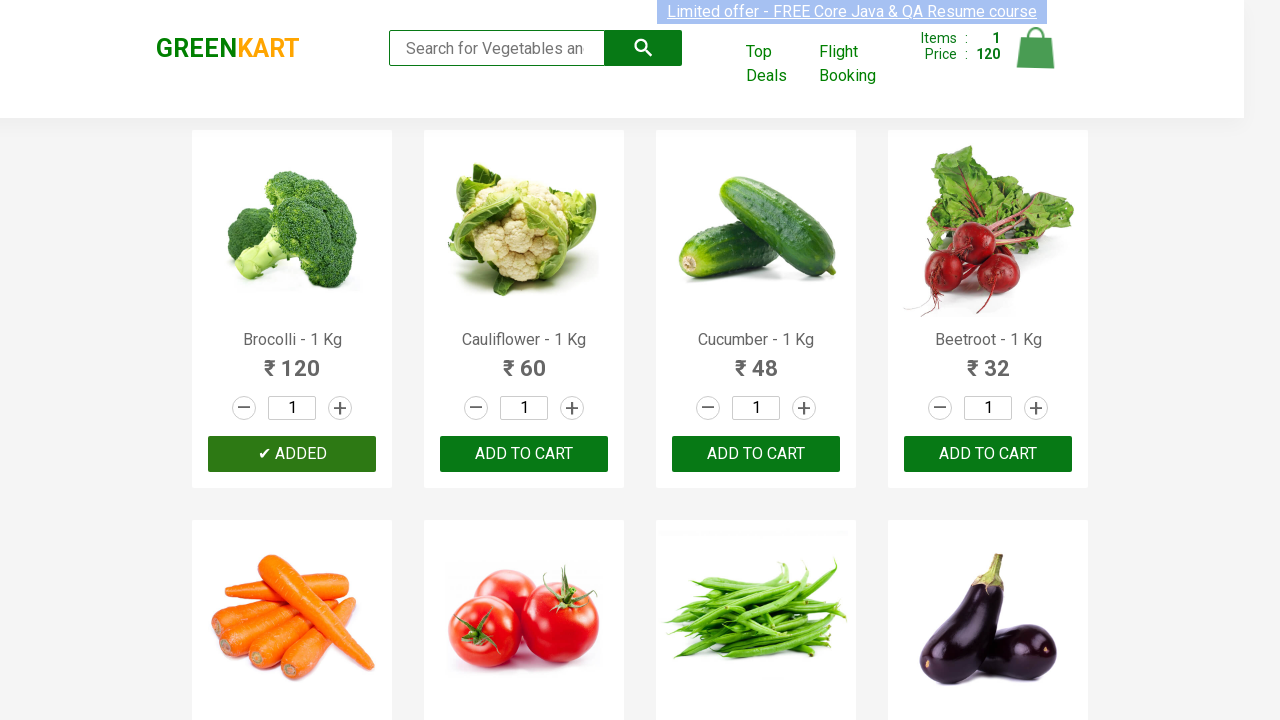

Added 'Carrot' to cart at (292, 360) on div.product-action button >> nth=4
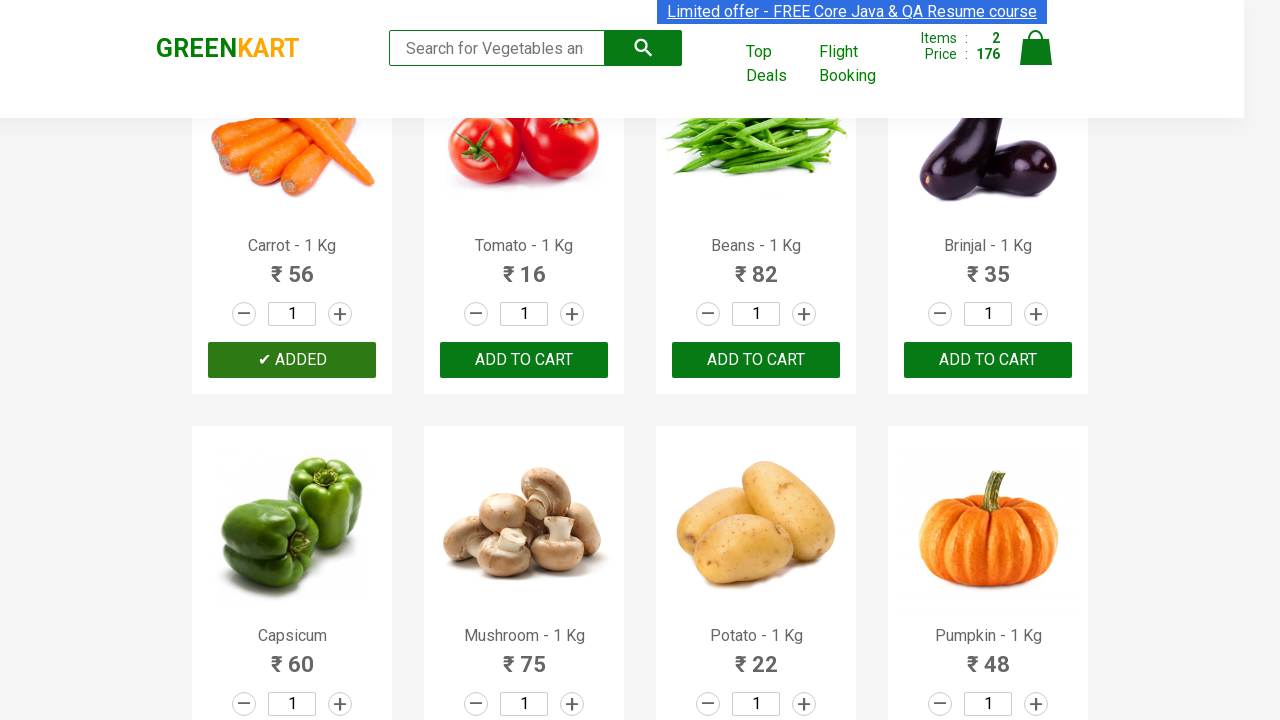

Added 'Raspberry' to cart at (756, 360) on div.product-action button >> nth=22
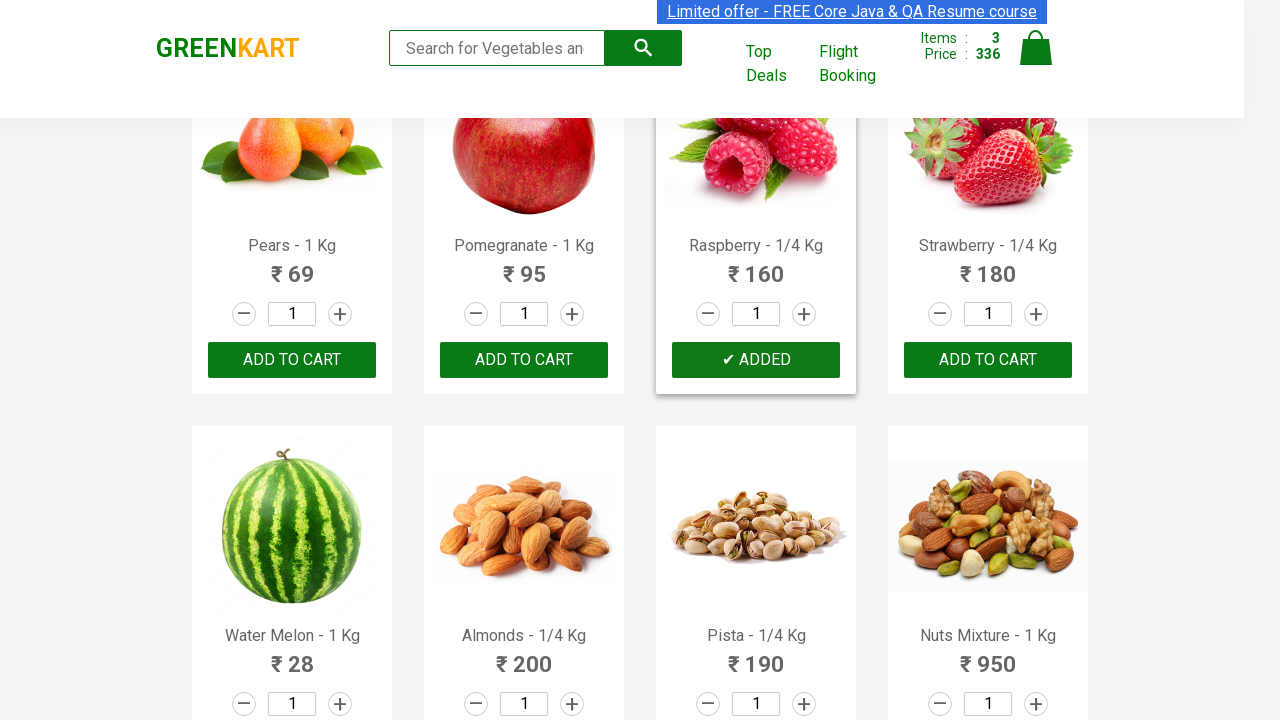

Clicked on cart icon to view cart at (1036, 48) on img[alt='Cart']
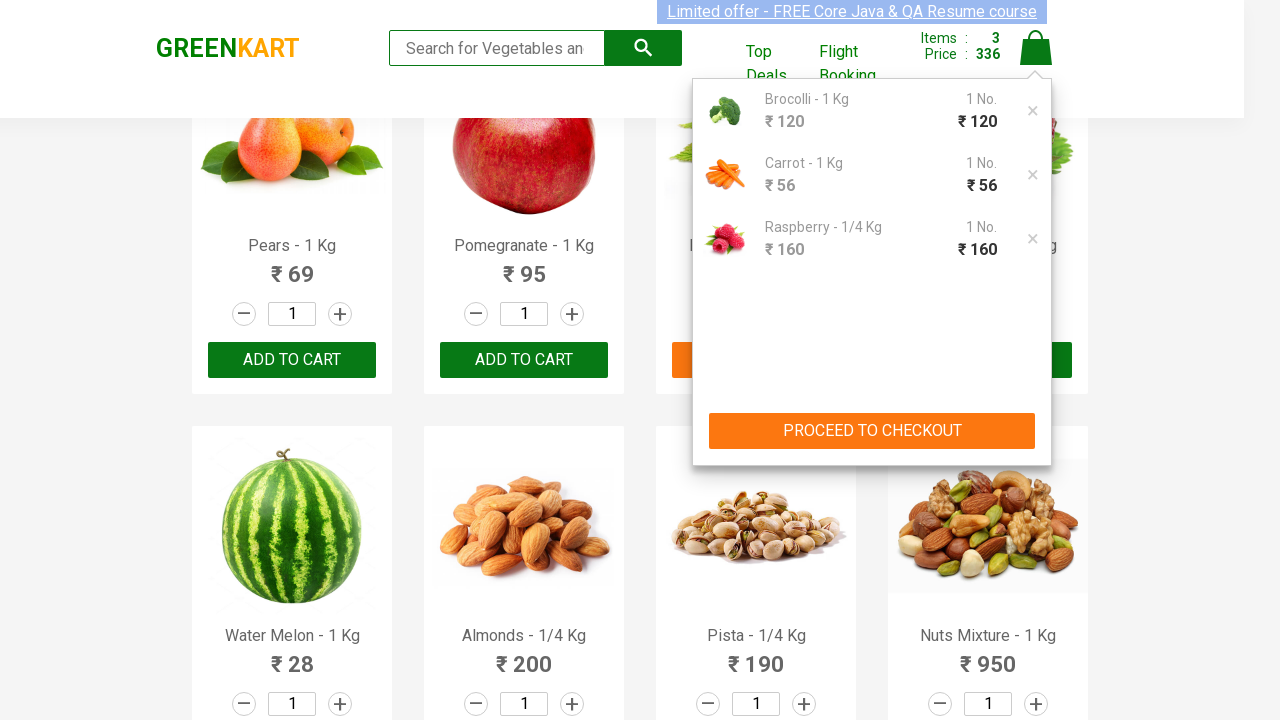

Clicked 'PROCEED TO CHECKOUT' button at (872, 431) on button:text('PROCEED TO CHECKOUT')
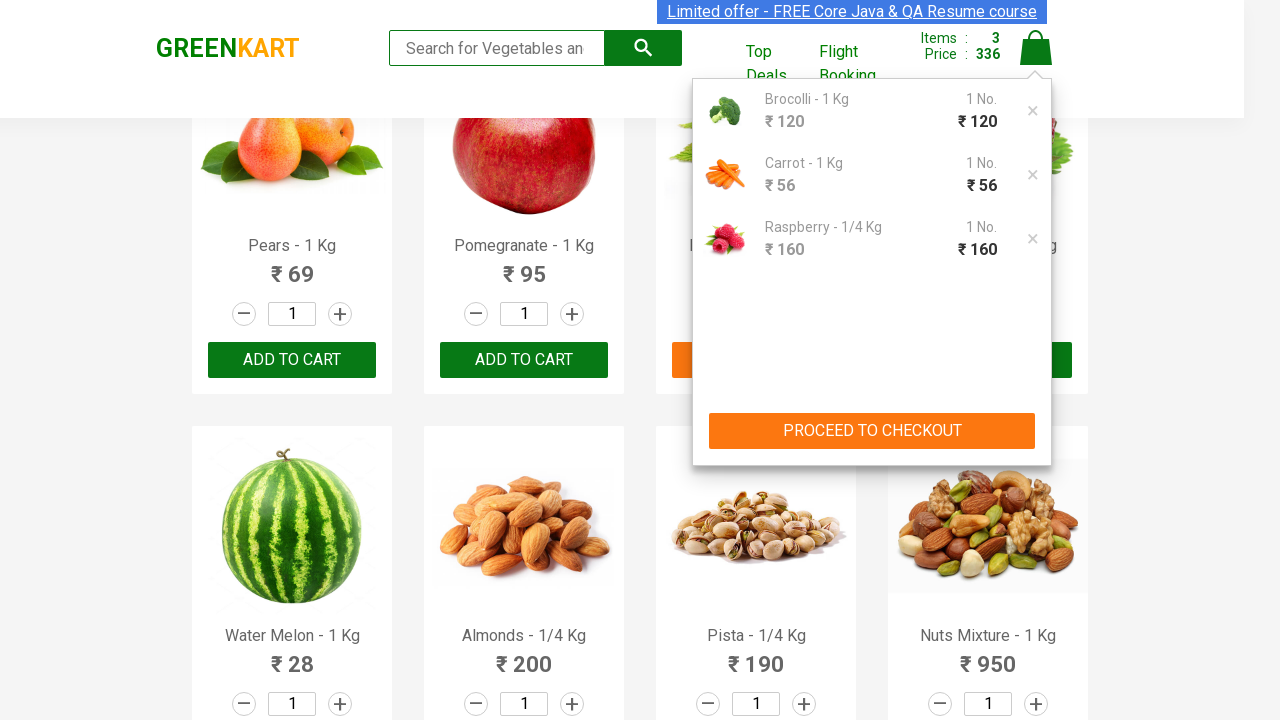

Waited for promo code input field to be visible
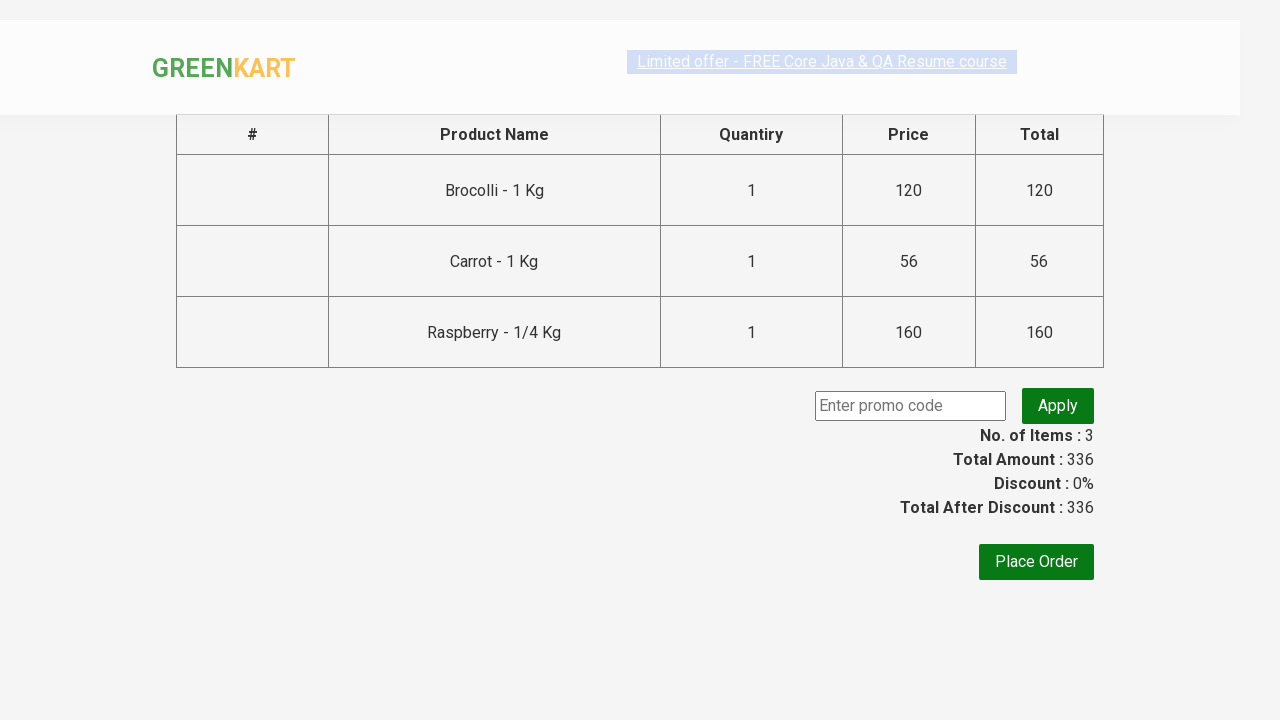

Filled promo code input with 'rahulshettyacademy' on input.promoCode
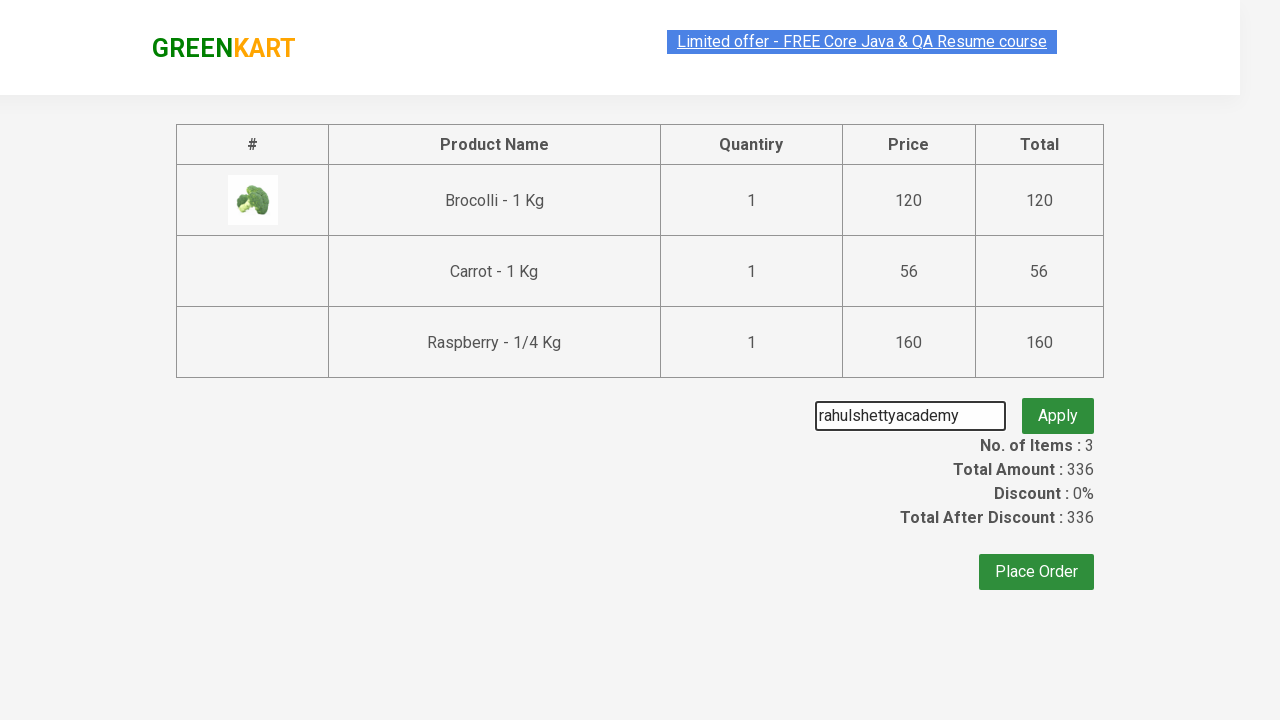

Clicked 'Apply' button to apply promo code at (1058, 406) on button:text('Apply')
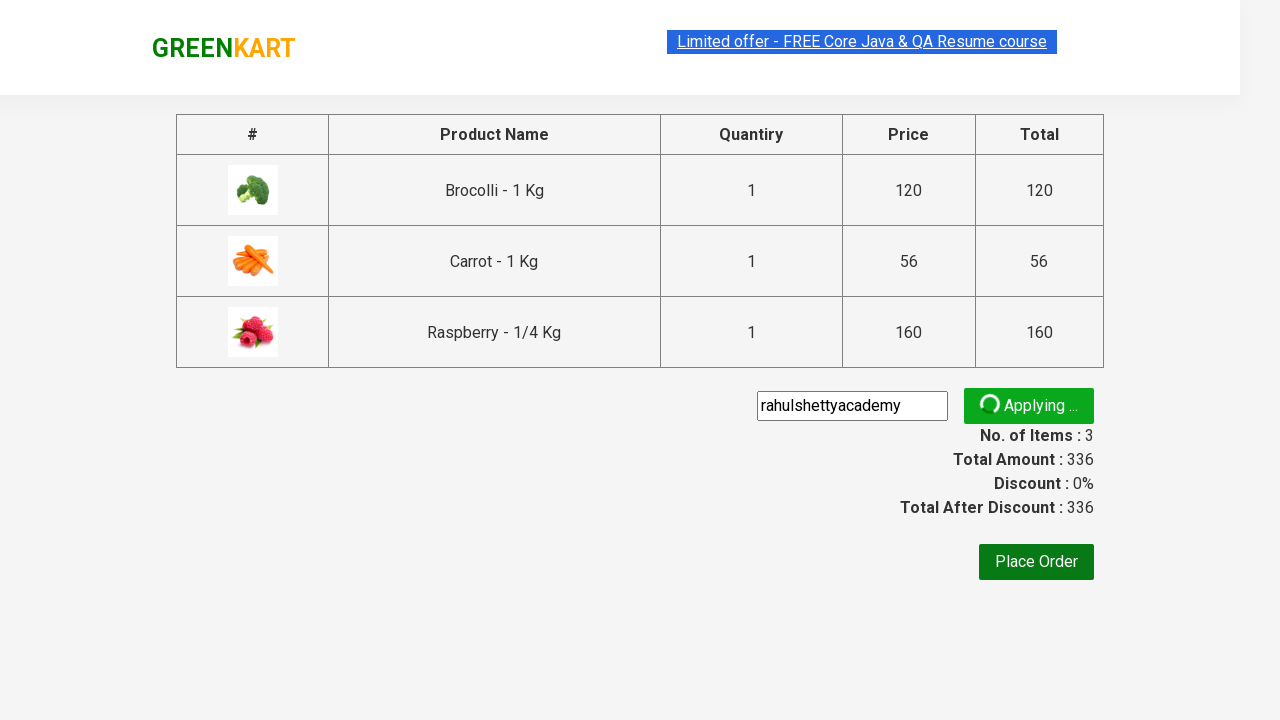

Waited for promo code confirmation message to appear
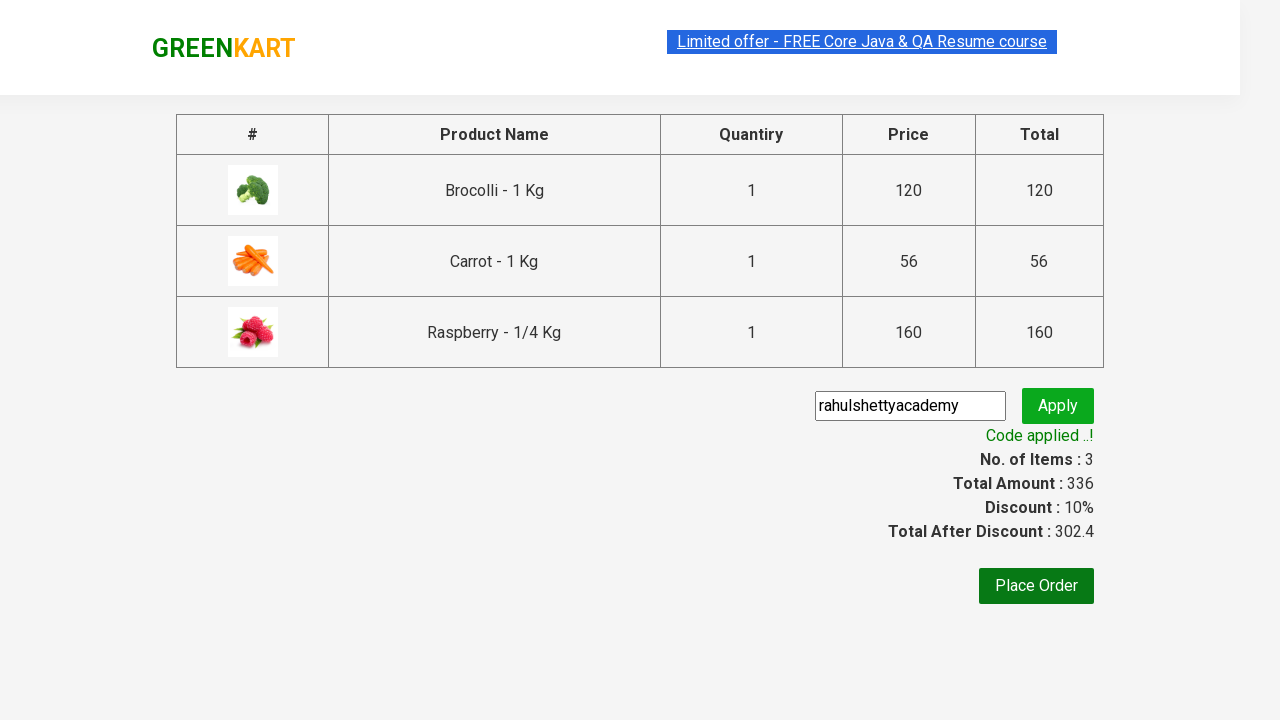

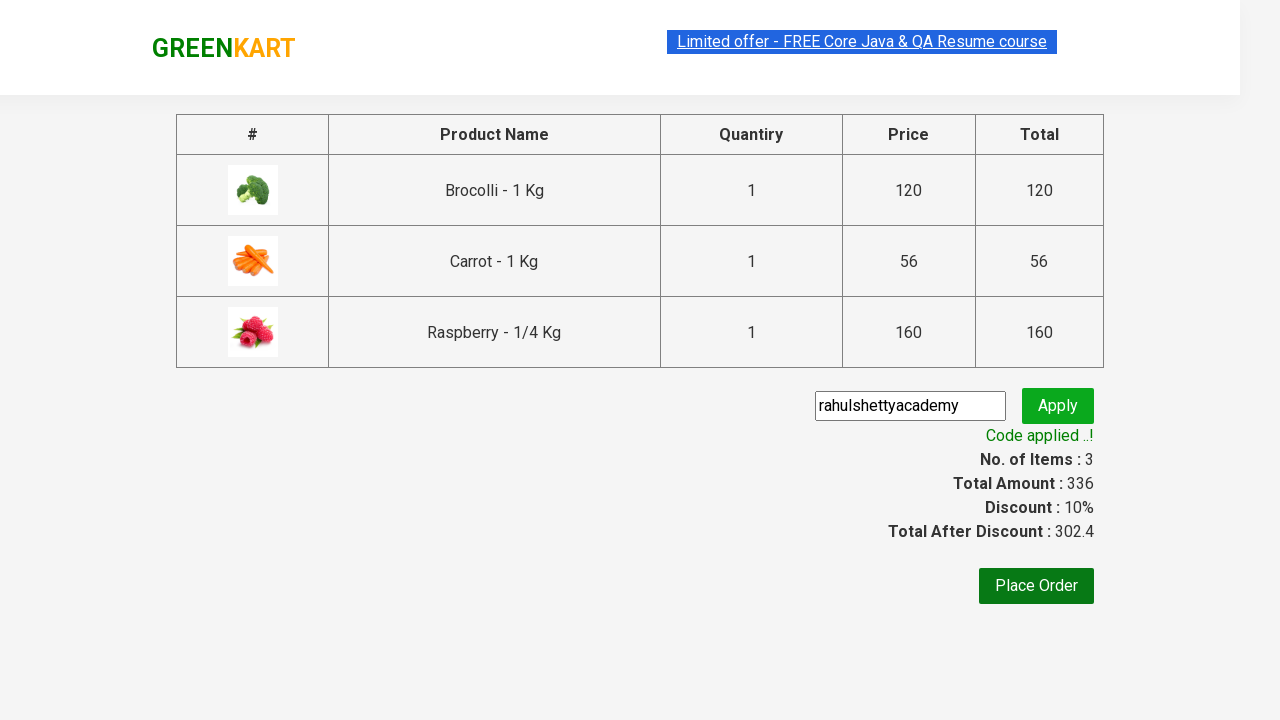